Tests e-commerce functionality by searching for products containing "ca", verifying 4 products are displayed, adding items to cart including the third product and products containing "Cashews"

Starting URL: https://rahulshettyacademy.com/seleniumPractise/#/

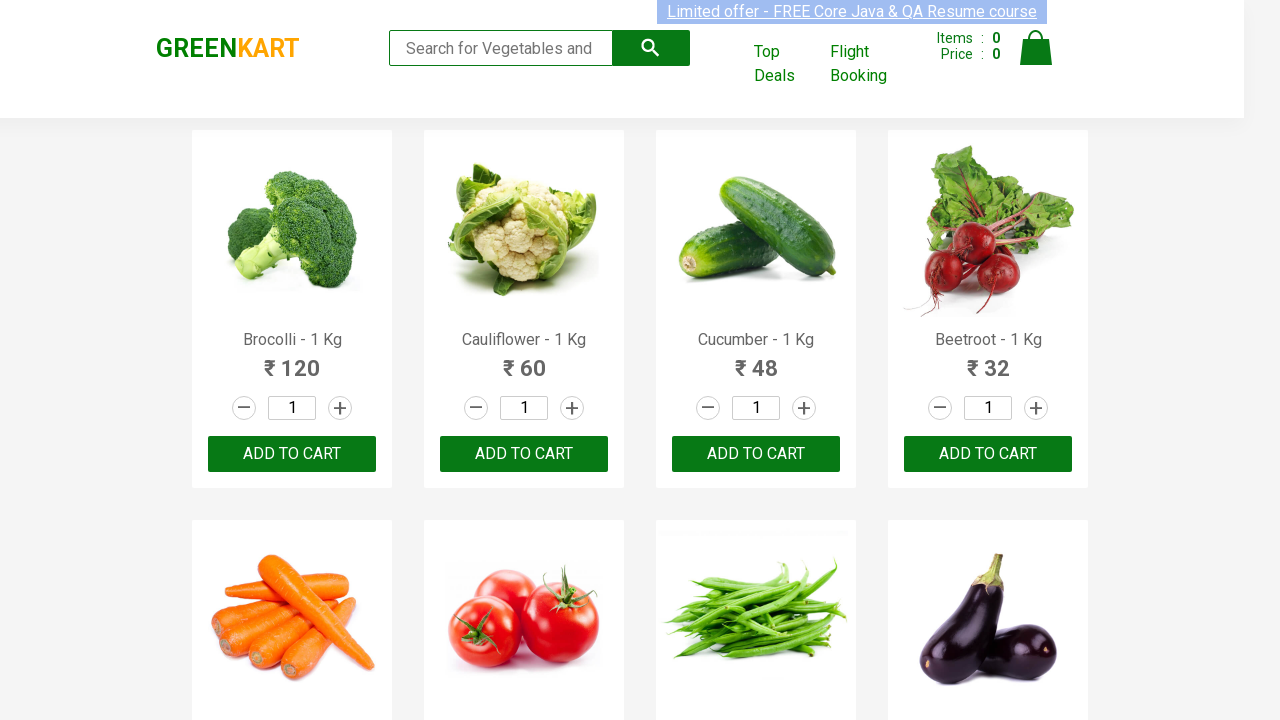

Entered 'ca' in the search box on .search-keyword
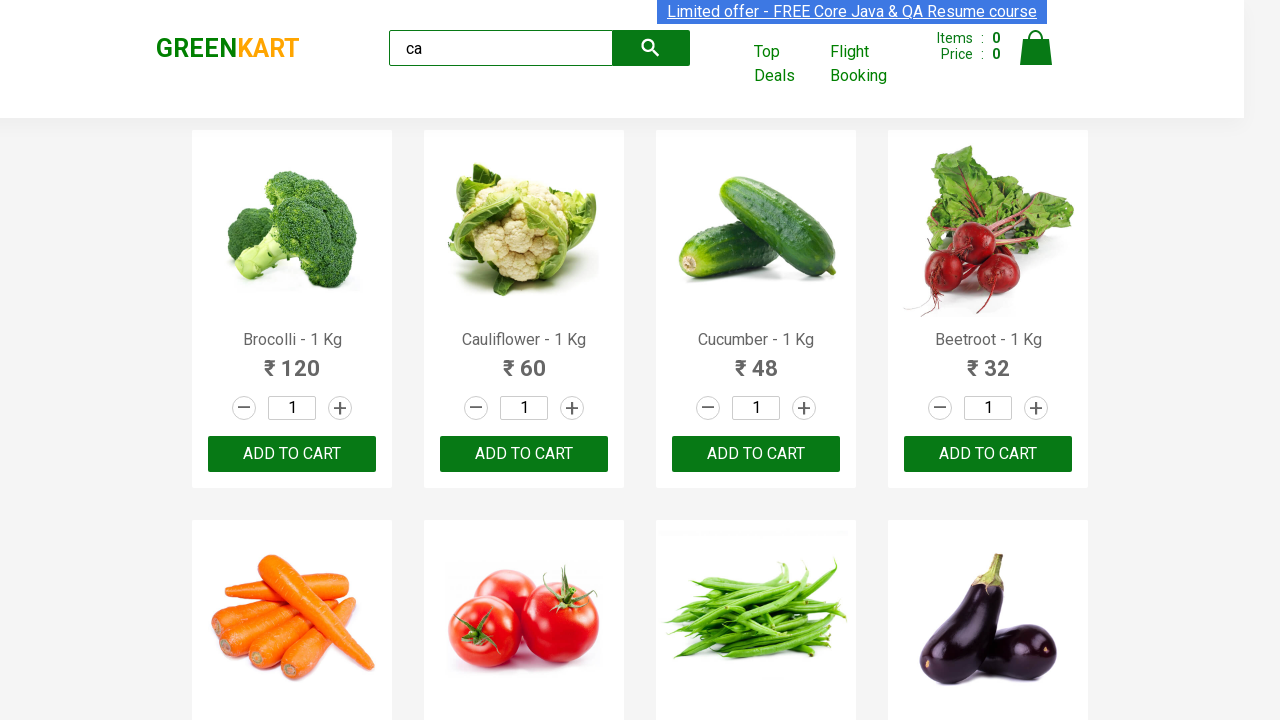

Waited 2 seconds for products to load
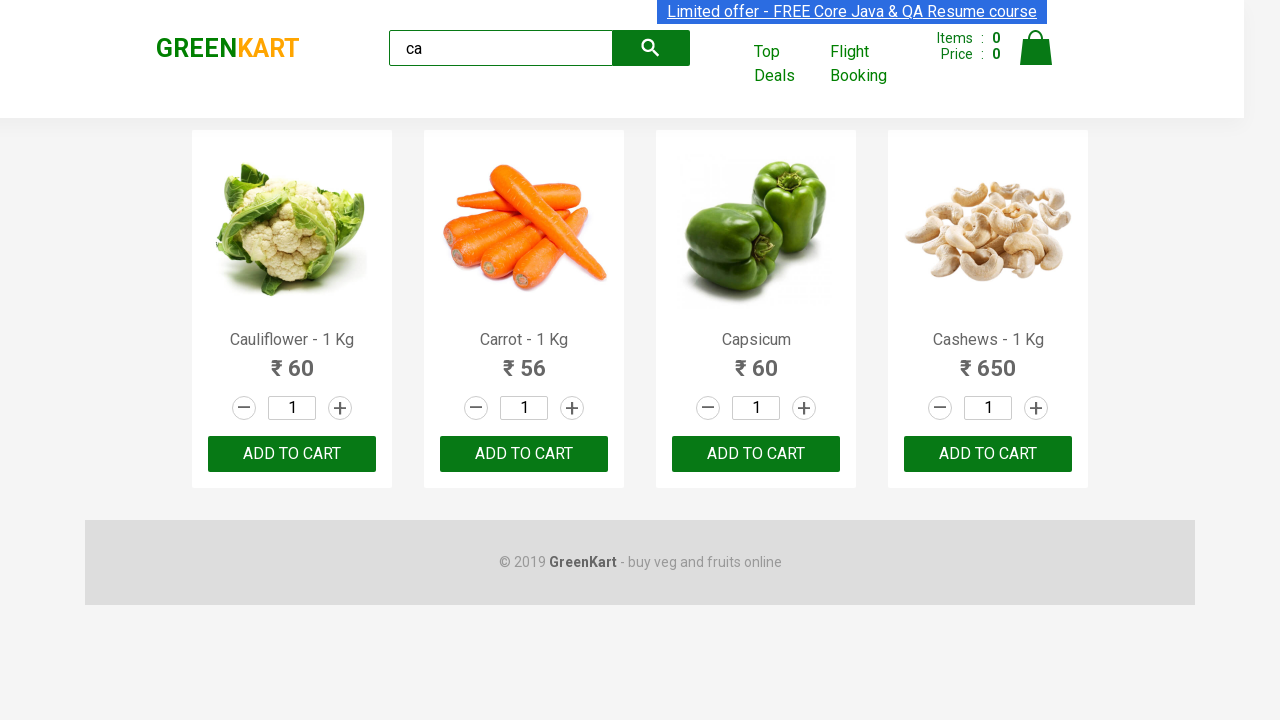

Waited for visible products to appear
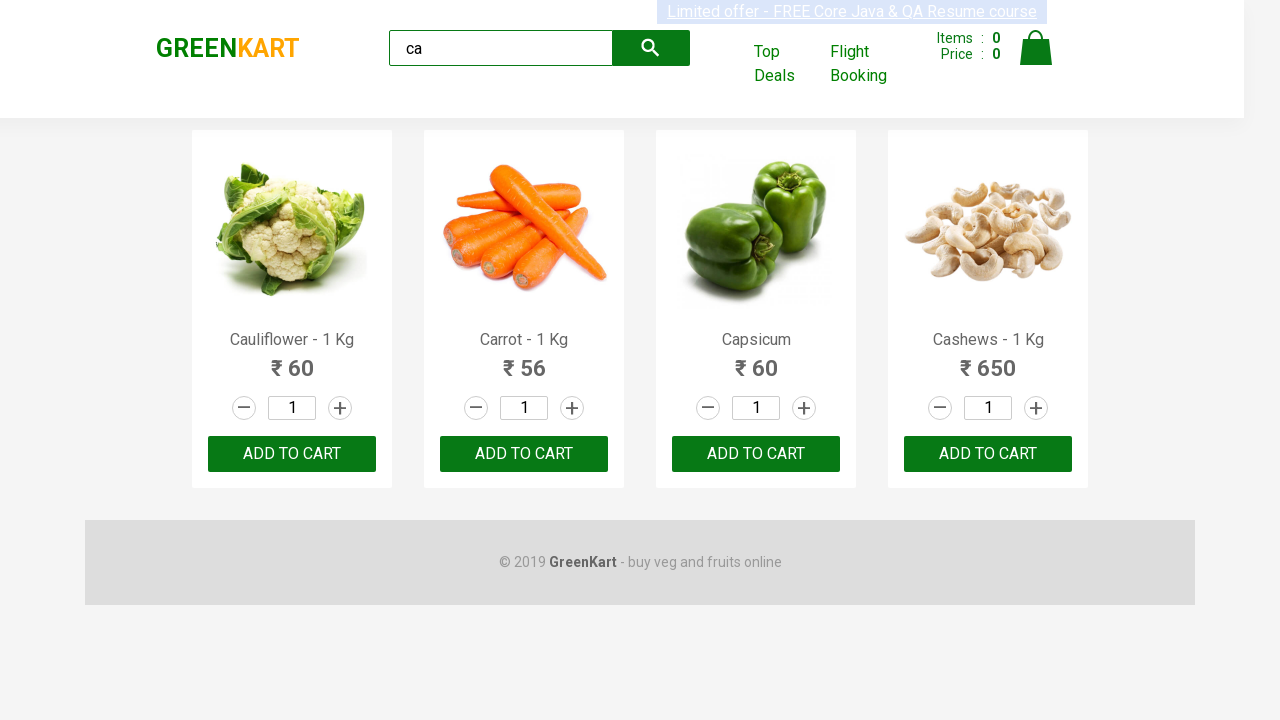

Verified 4 visible products are displayed
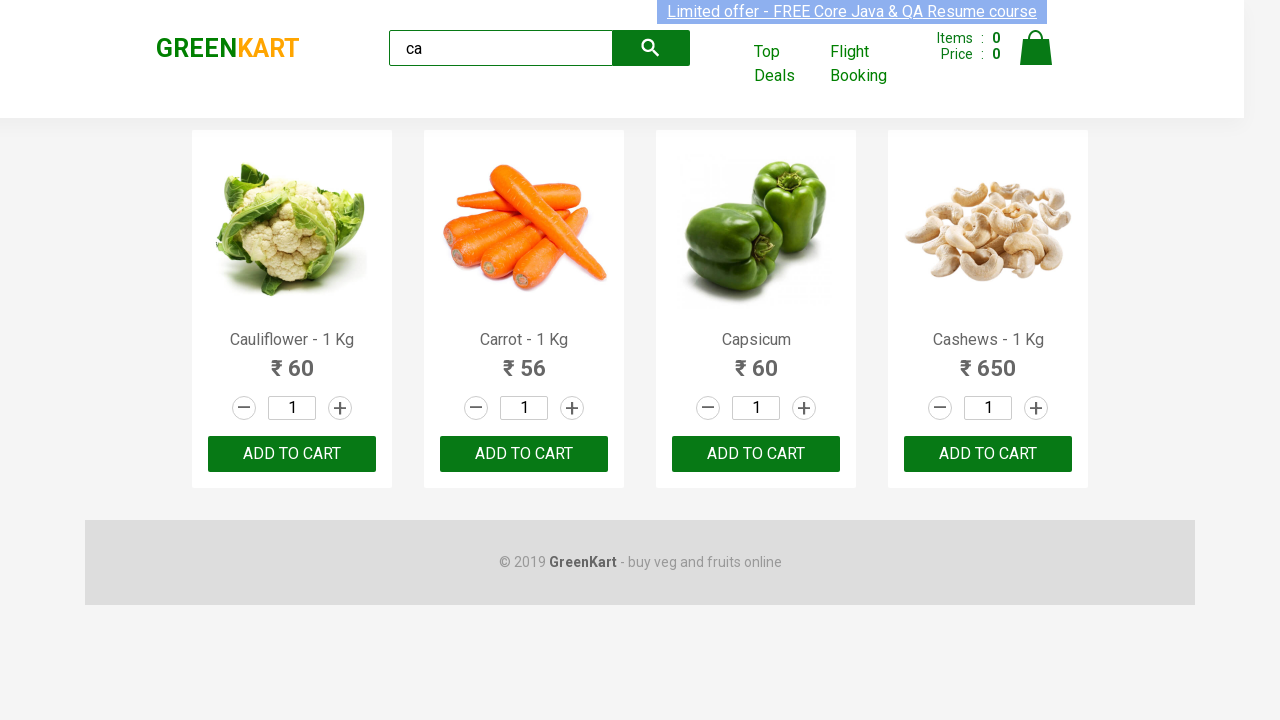

Verified 4 products exist in the products container
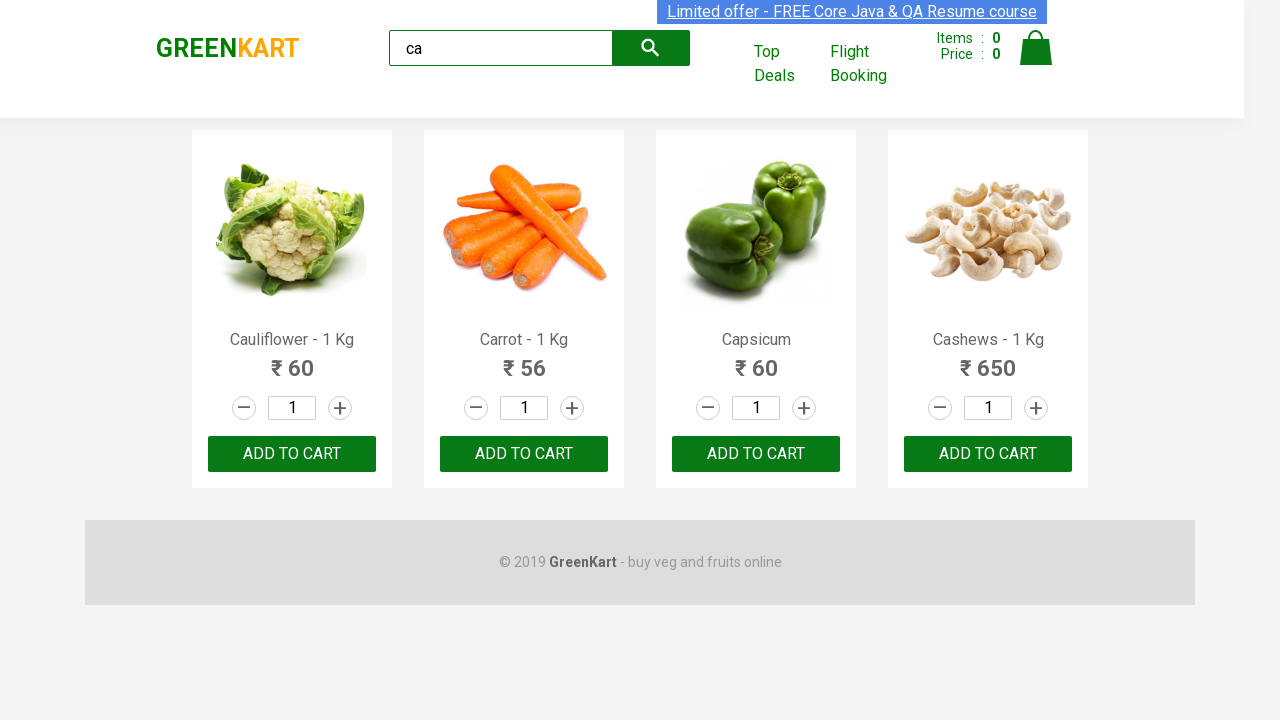

Added the third product to cart at (756, 454) on .products .product >> nth=2 >> button >> internal:has-text="ADD TO CART"i
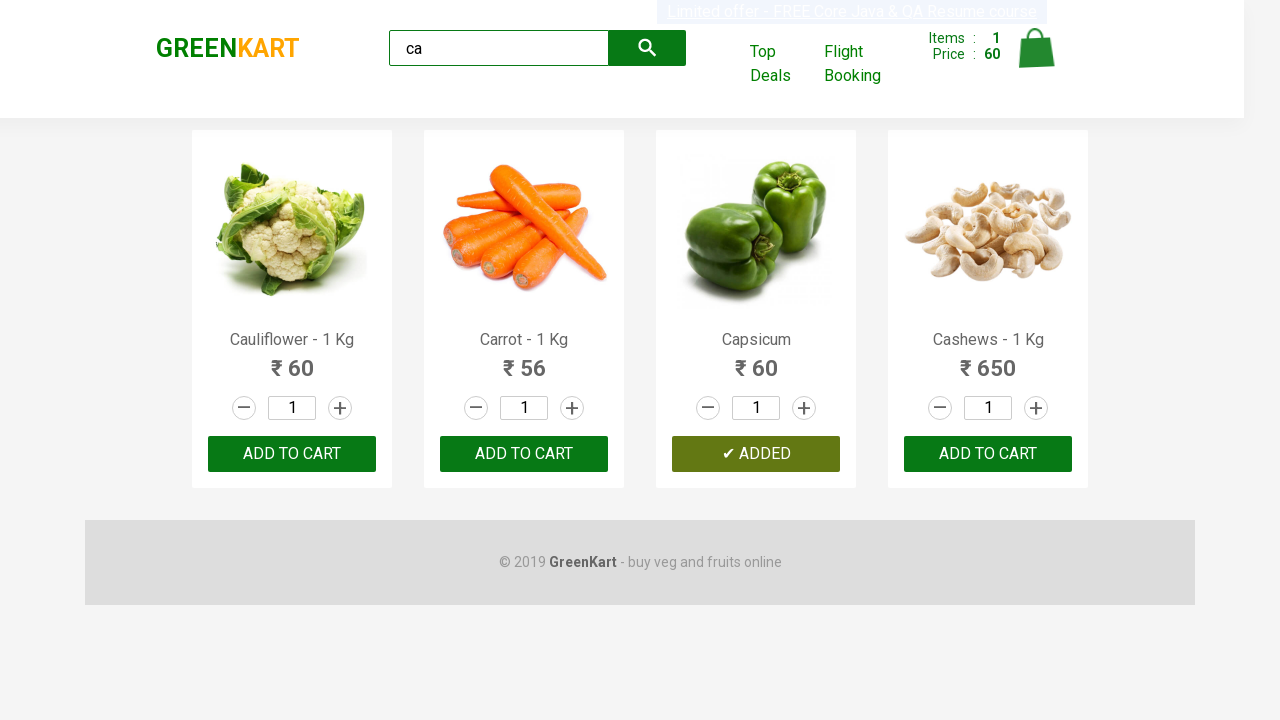

Added product containing 'Cashews' to cart (product 4) at (988, 454) on .products .product >> nth=3 >> button
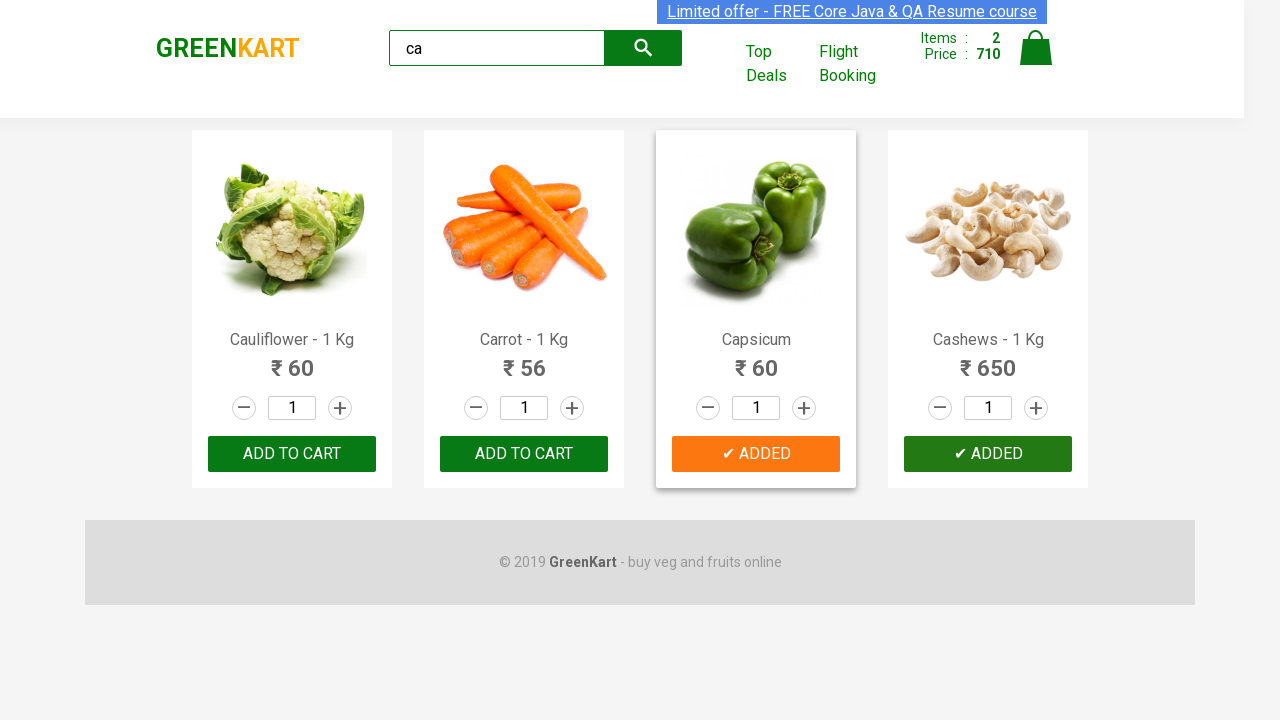

Retrieved brand text: GREENKART
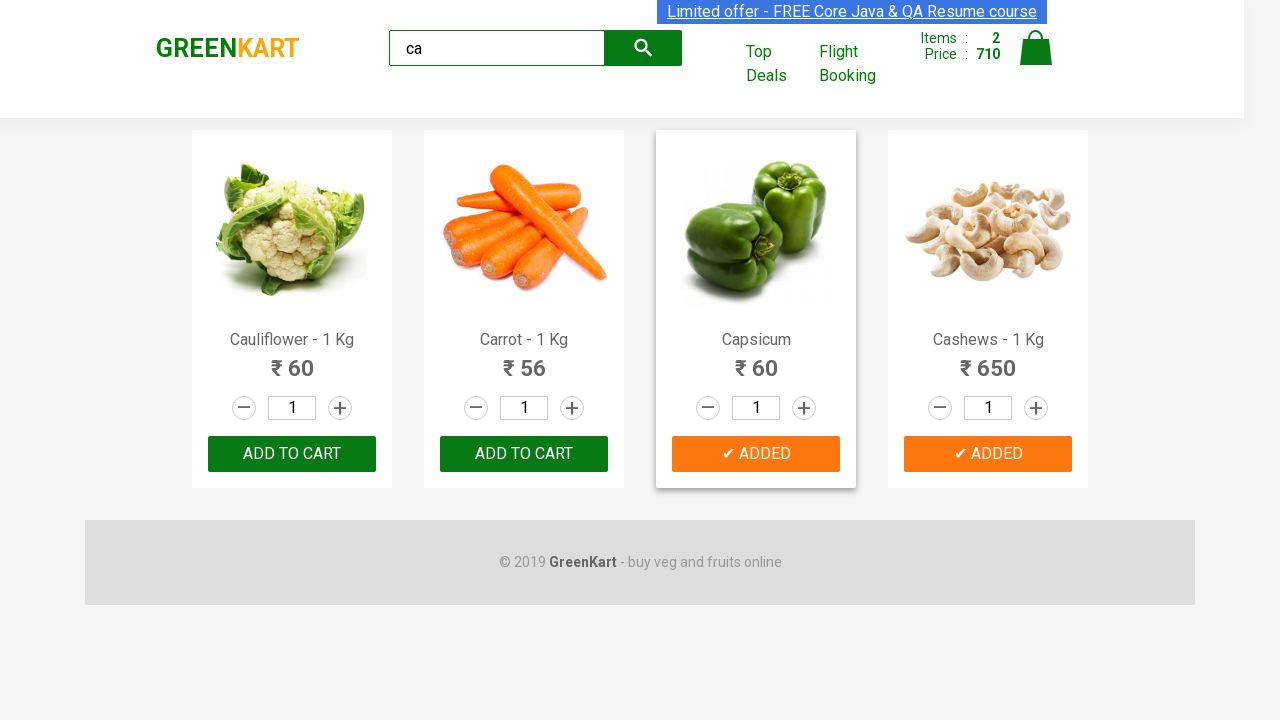

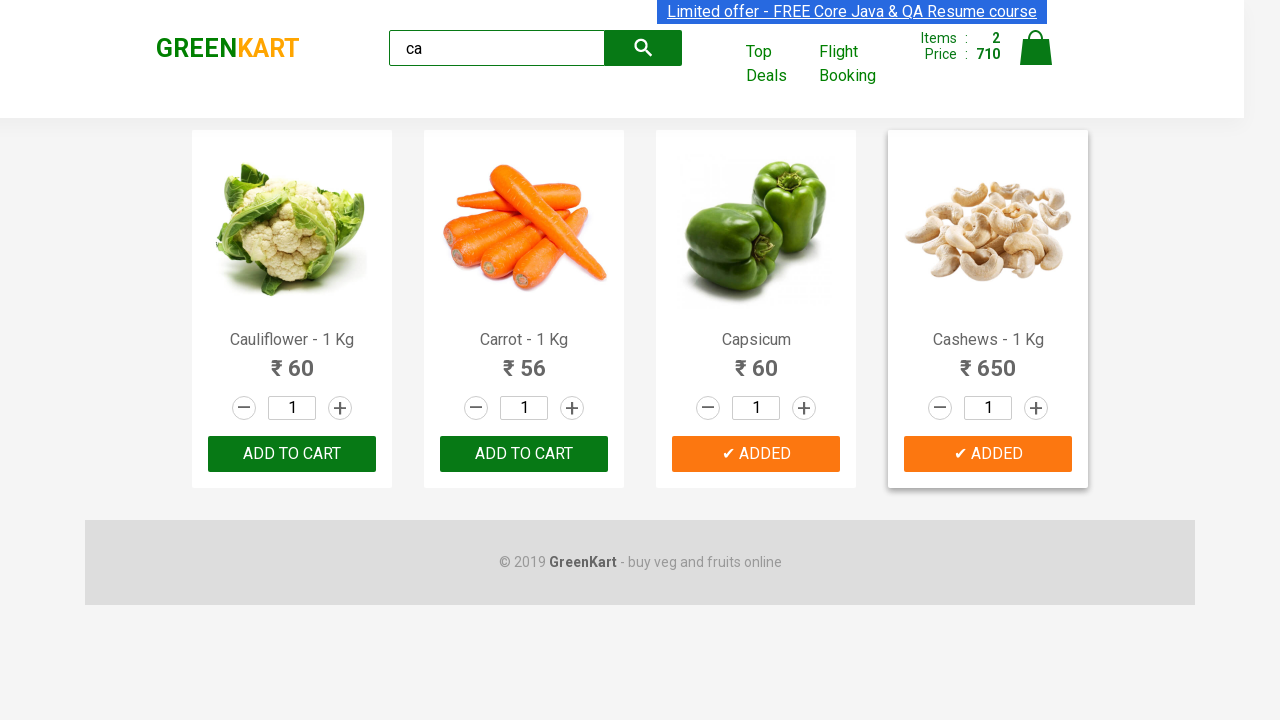